Tests that typing in the park name search field displays autocomplete suggestions matching the input.

Starting URL: https://bcparks.ca/

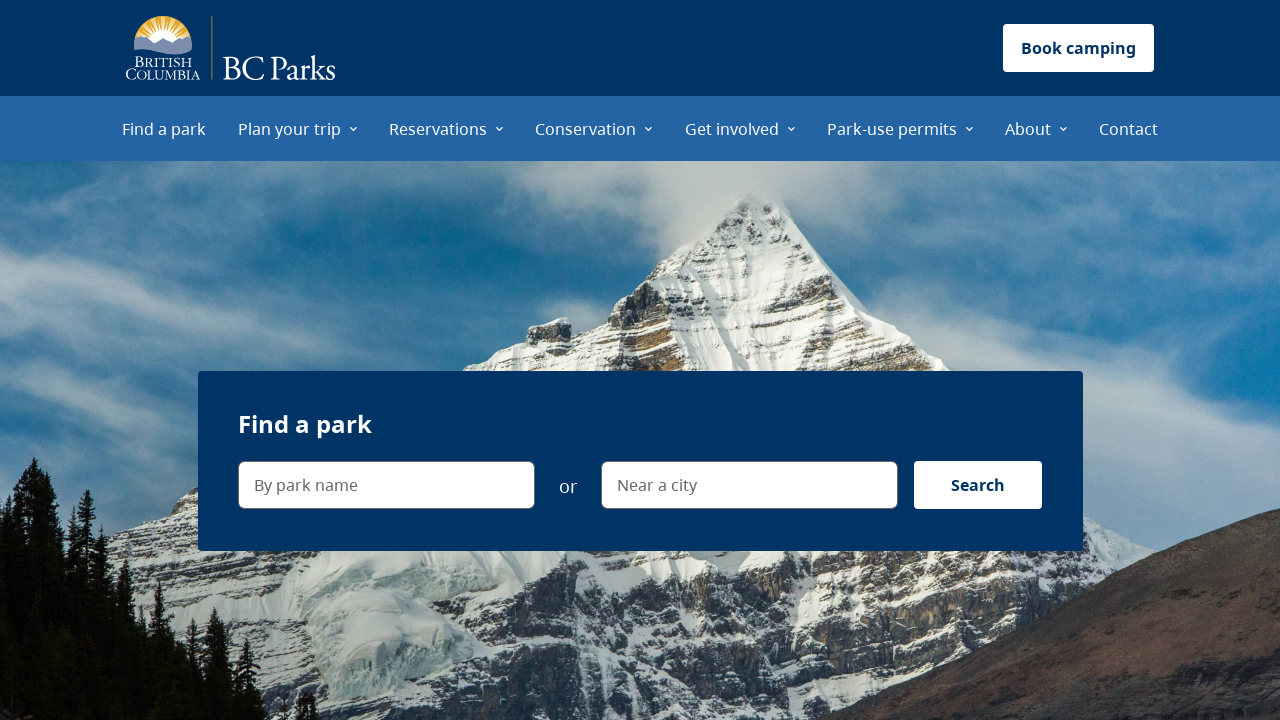

Waited for page to fully load (networkidle)
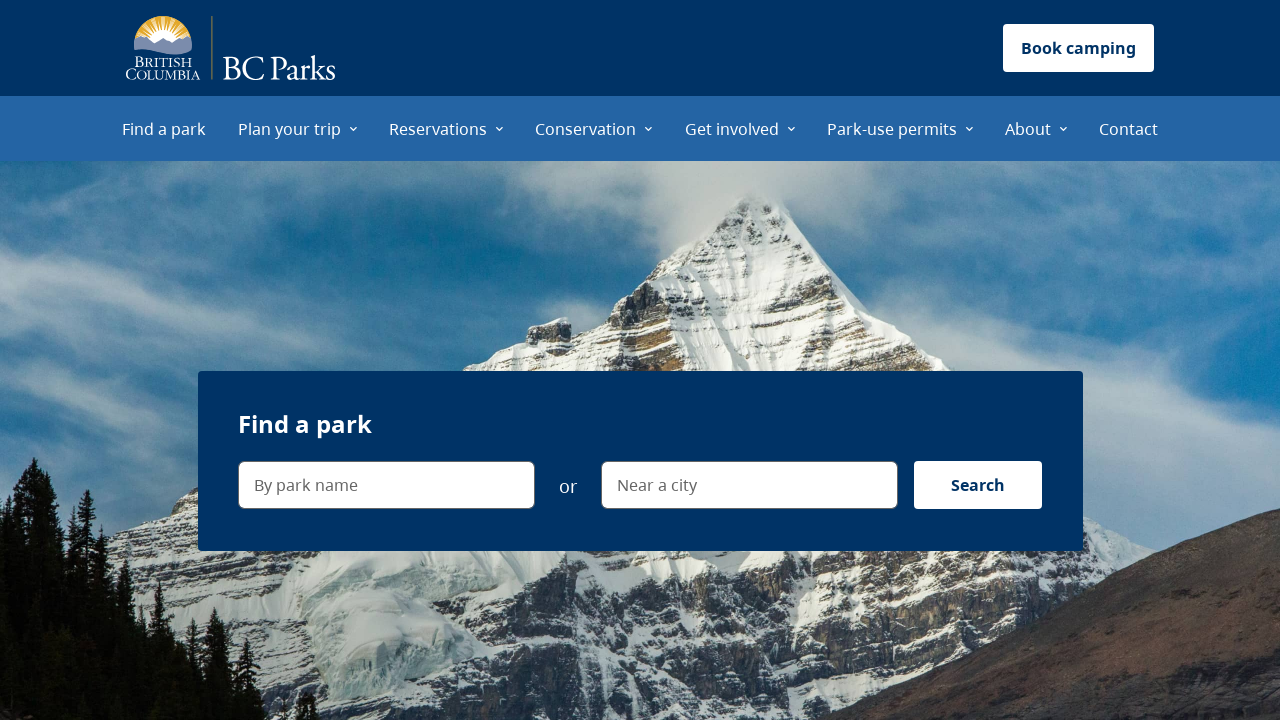

Typed 'b' in park name search field on internal:label="By park name"i
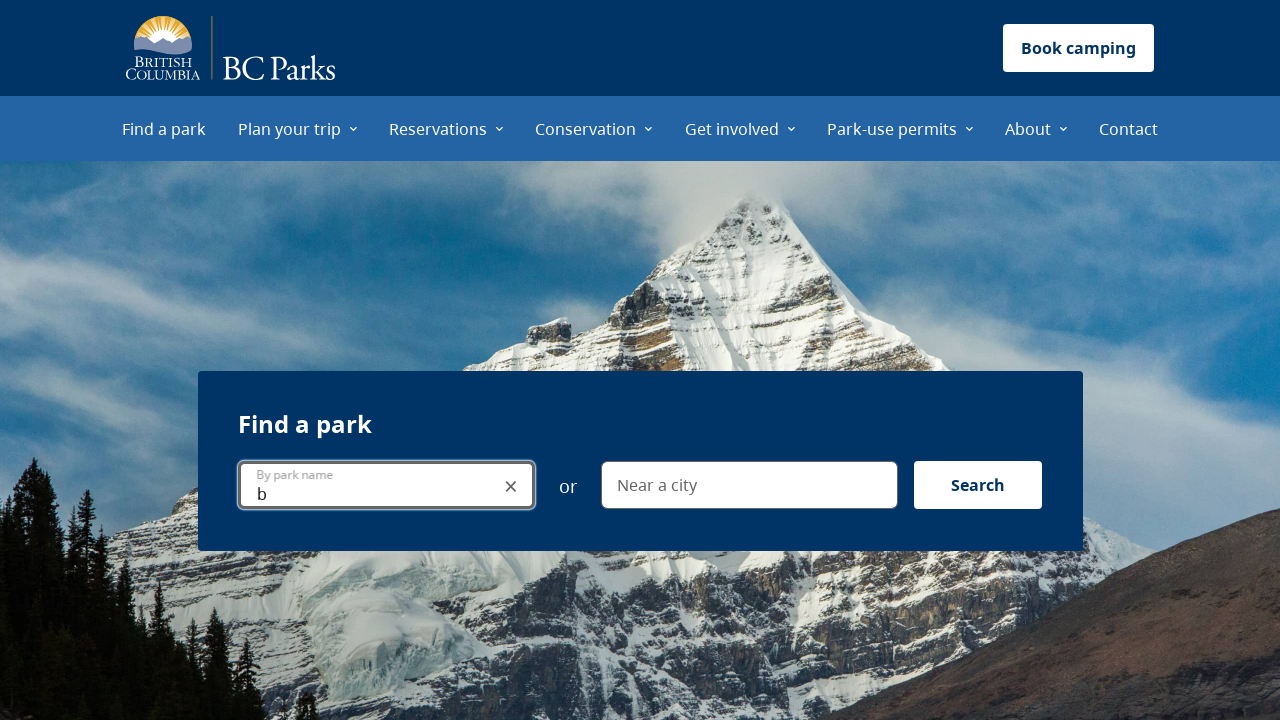

Autocomplete suggestion dropdown became visible
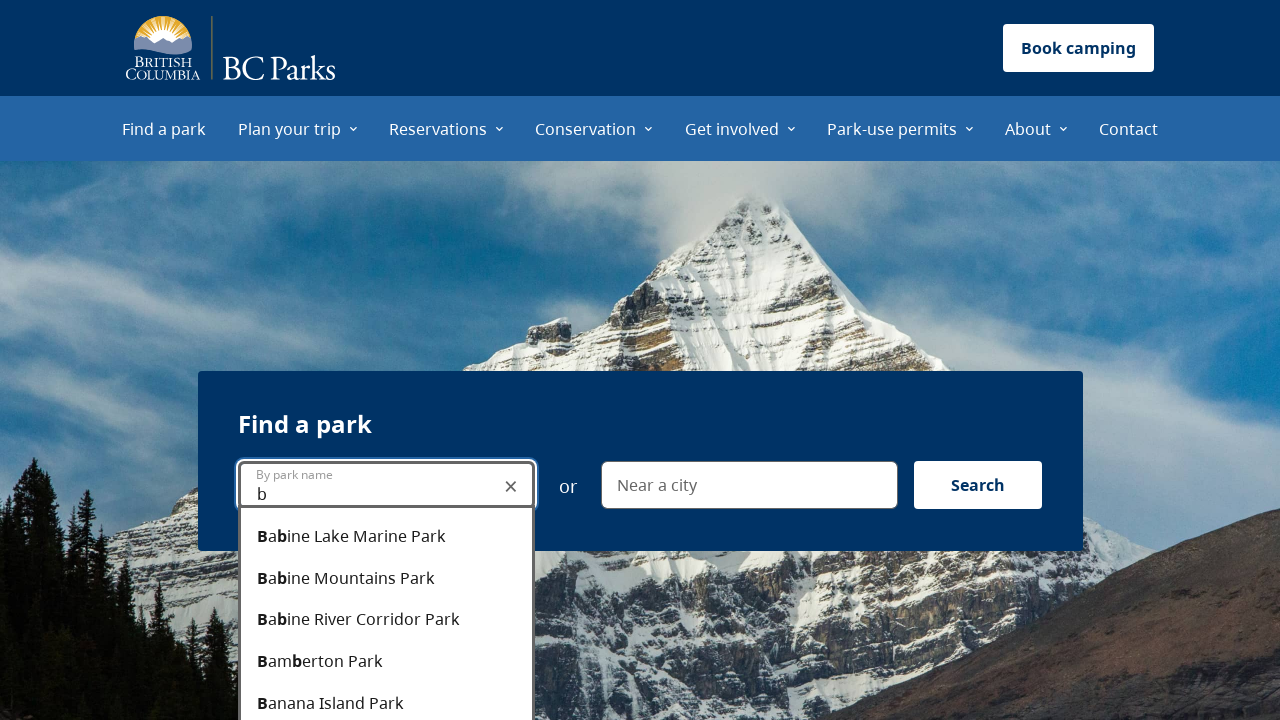

Retrieved menu options element
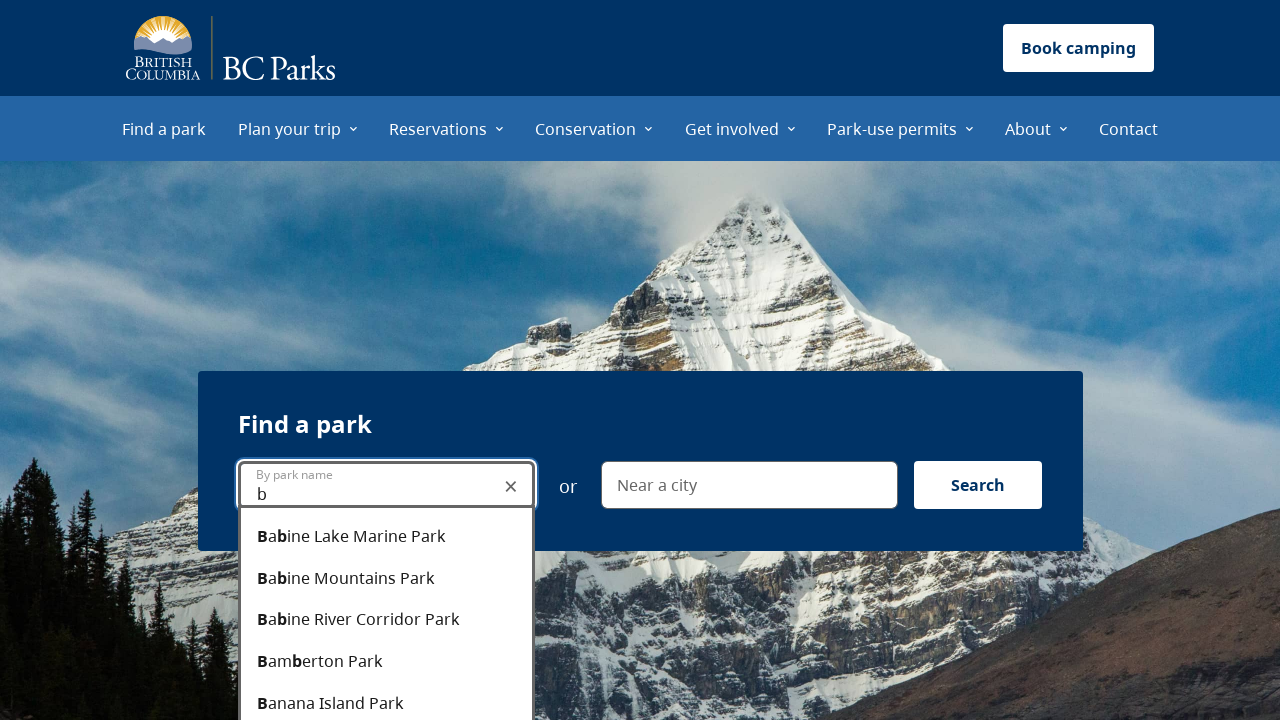

Verified 'Babine Lake Marine Park' is in suggestion dropdown
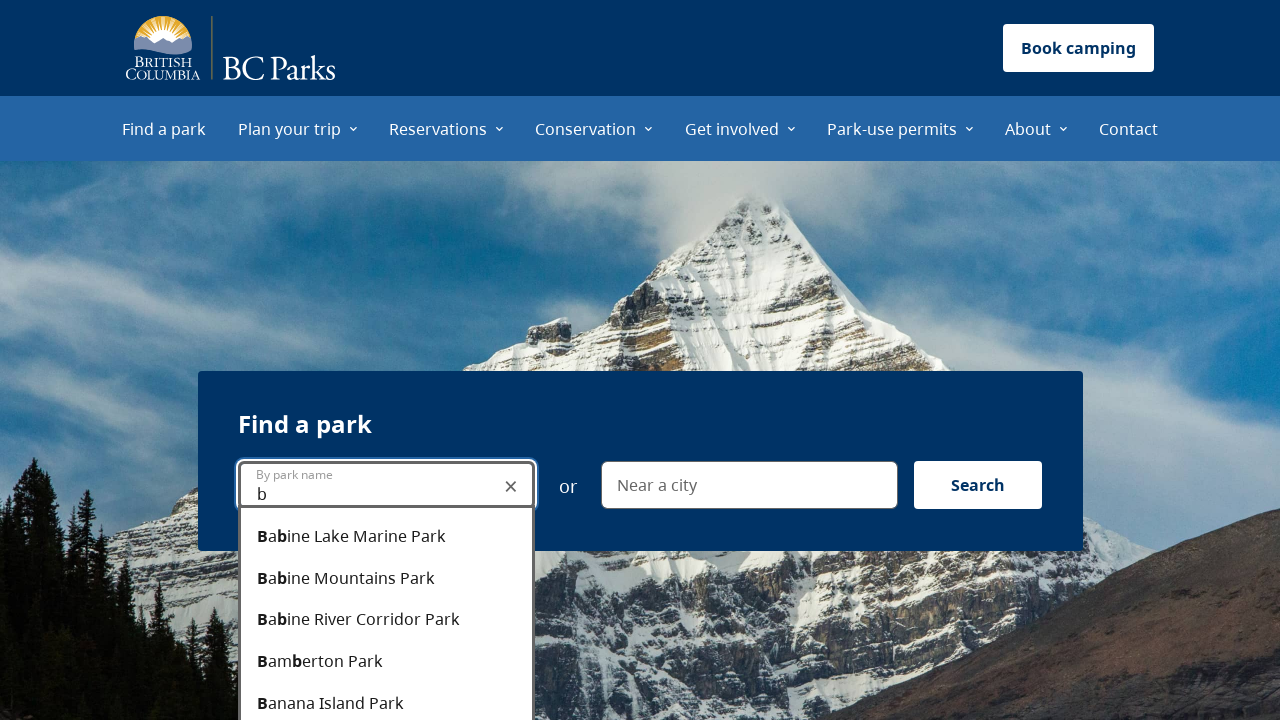

Verified 'Babine Mountains Park' is in suggestion dropdown
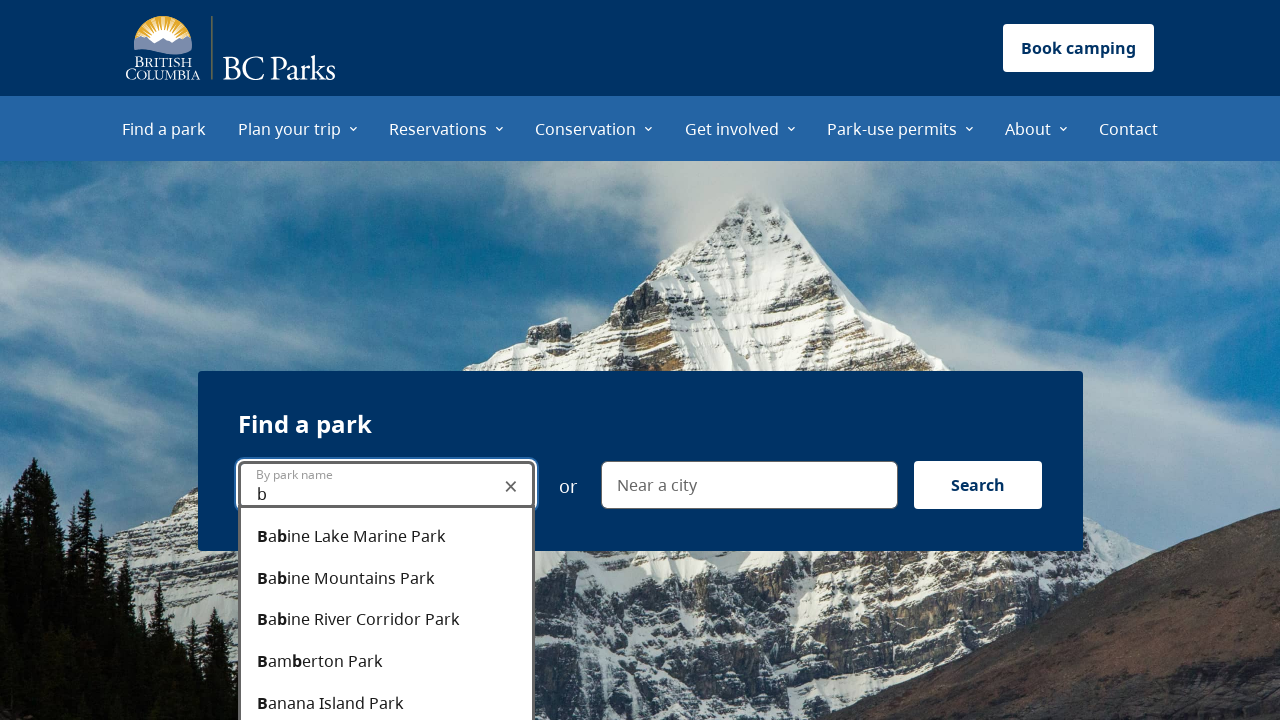

Verified 'Babine River Corridor Park' is in suggestion dropdown
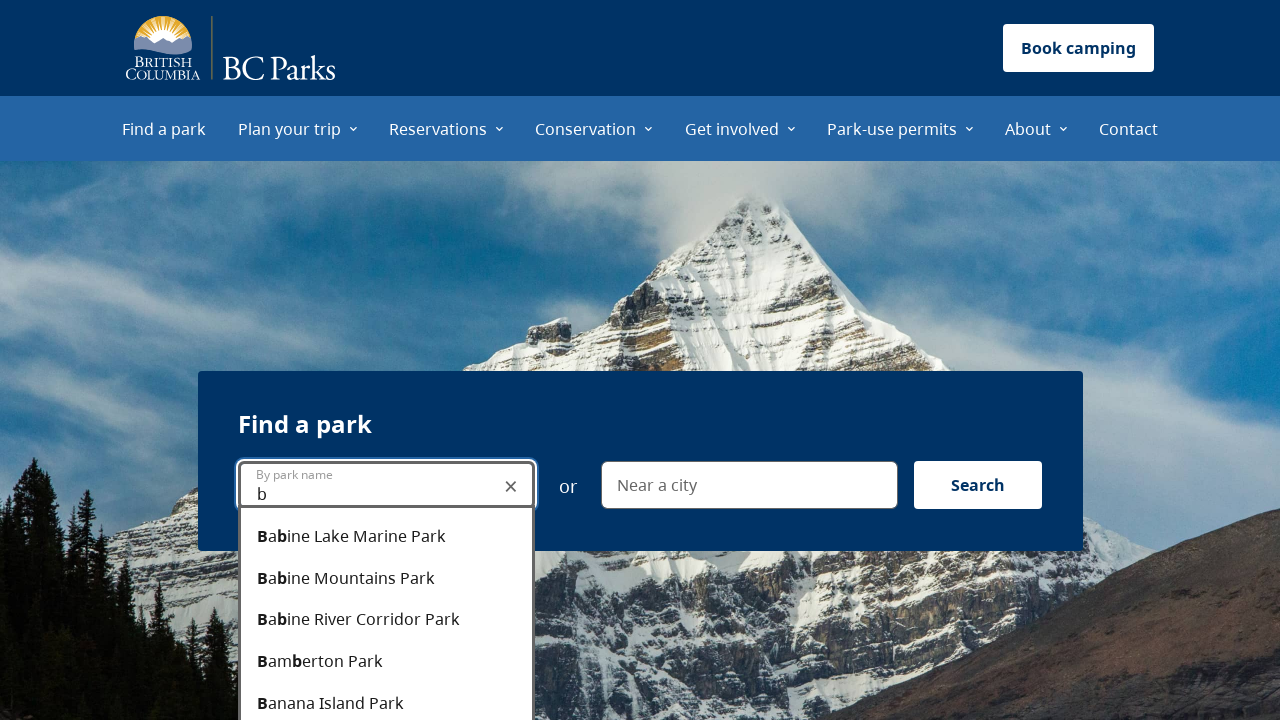

Verified 'Bamberton Park' is in suggestion dropdown
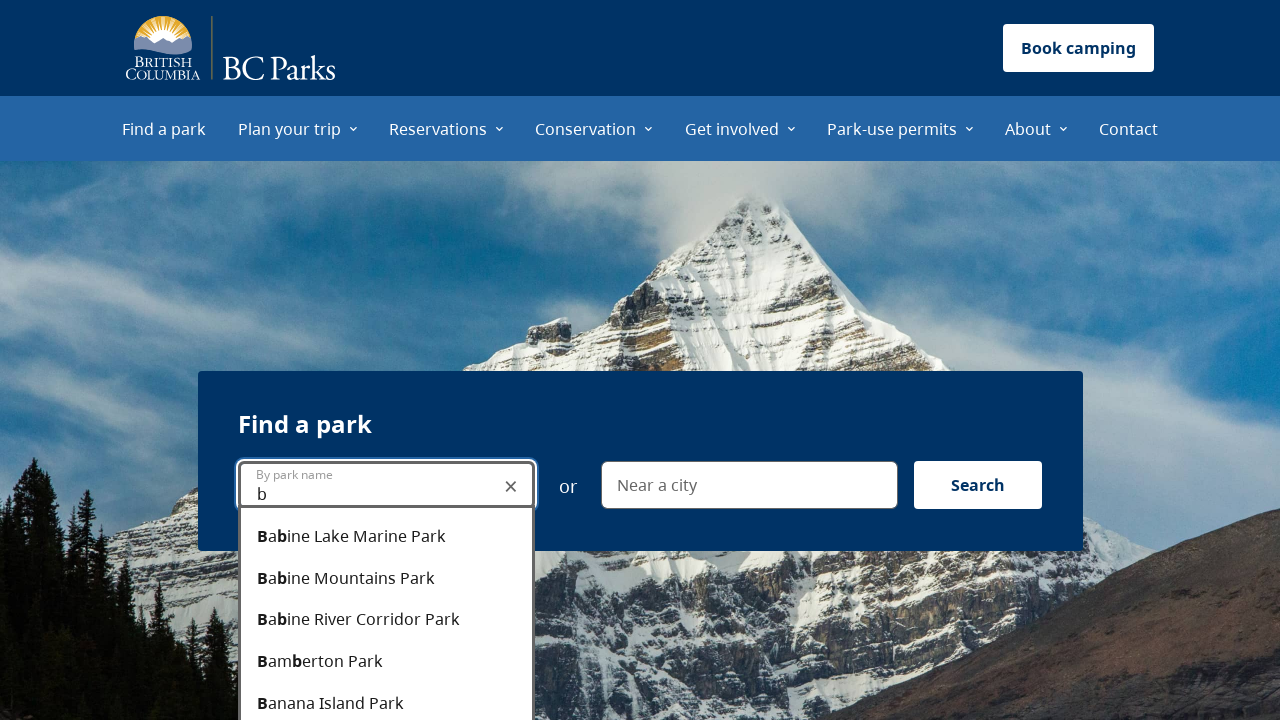

Verified 'Banana Island Park' is in suggestion dropdown
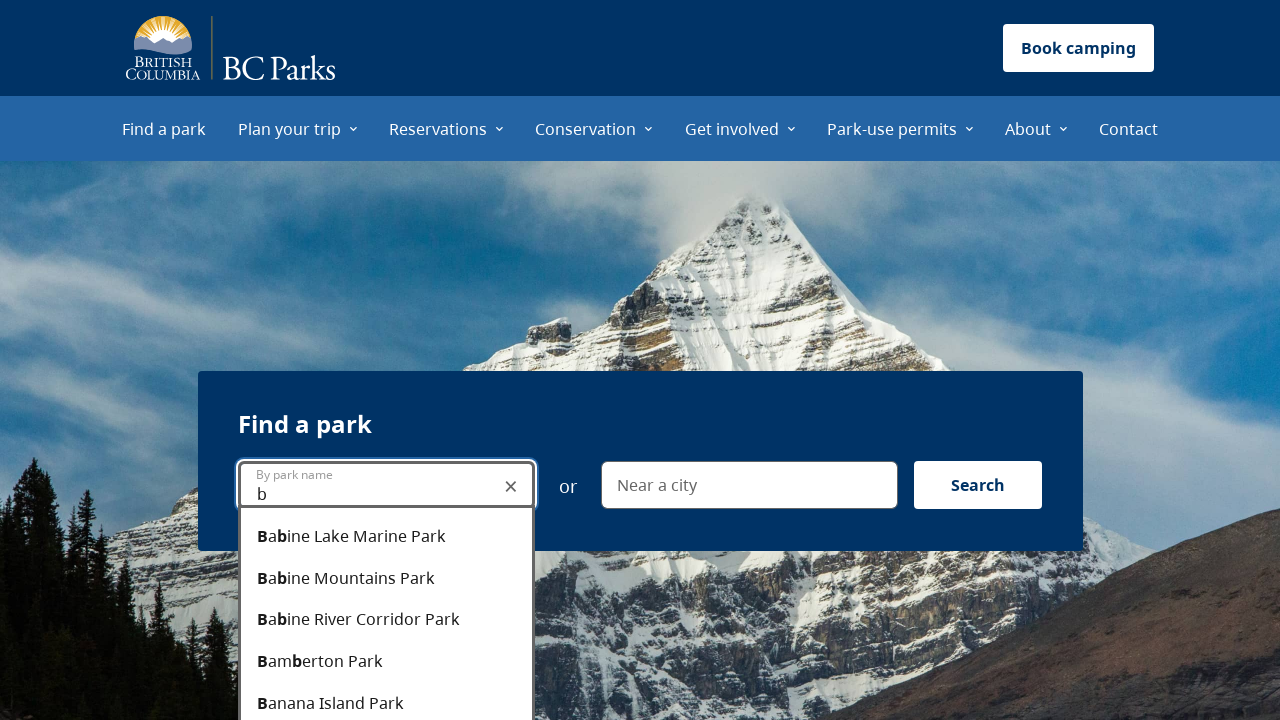

Verified 'Bear Creek Park' is in suggestion dropdown
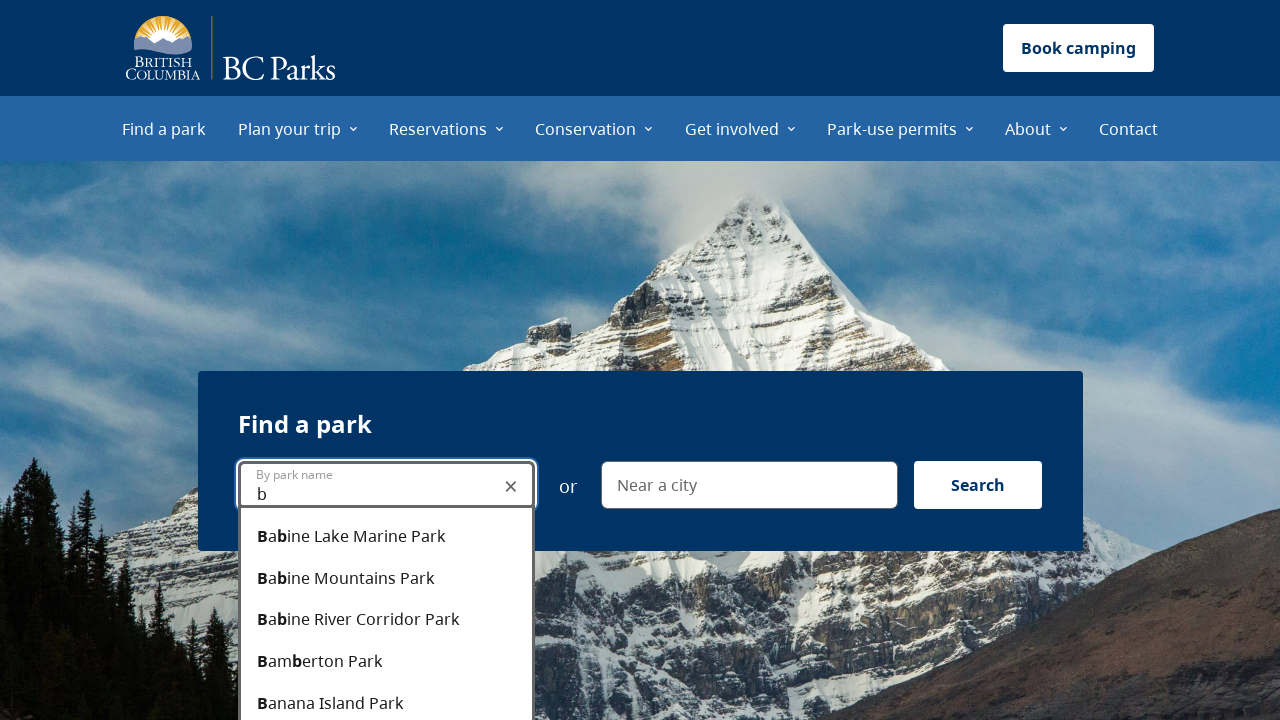

Verified 'Bear Glacier Park' is in suggestion dropdown
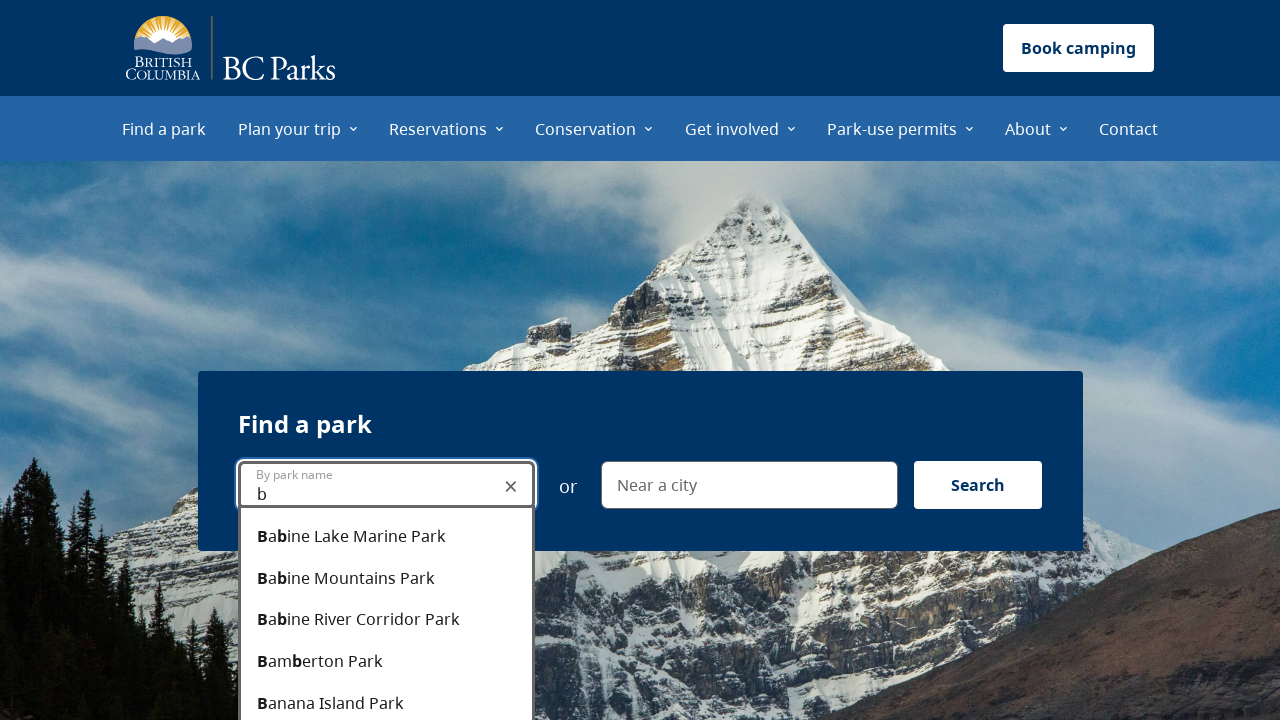

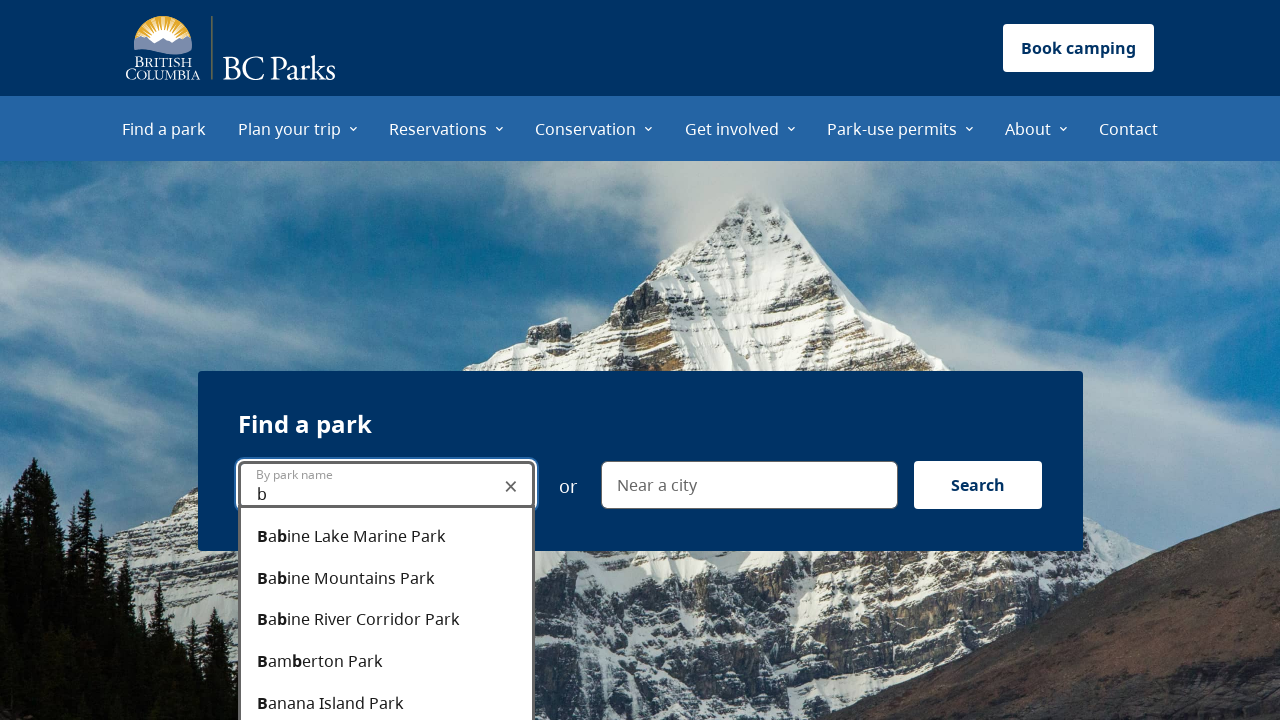